Tests registration form validation when password is less than 6 characters

Starting URL: https://alada.vn/tai-khoan/dang-ky.html

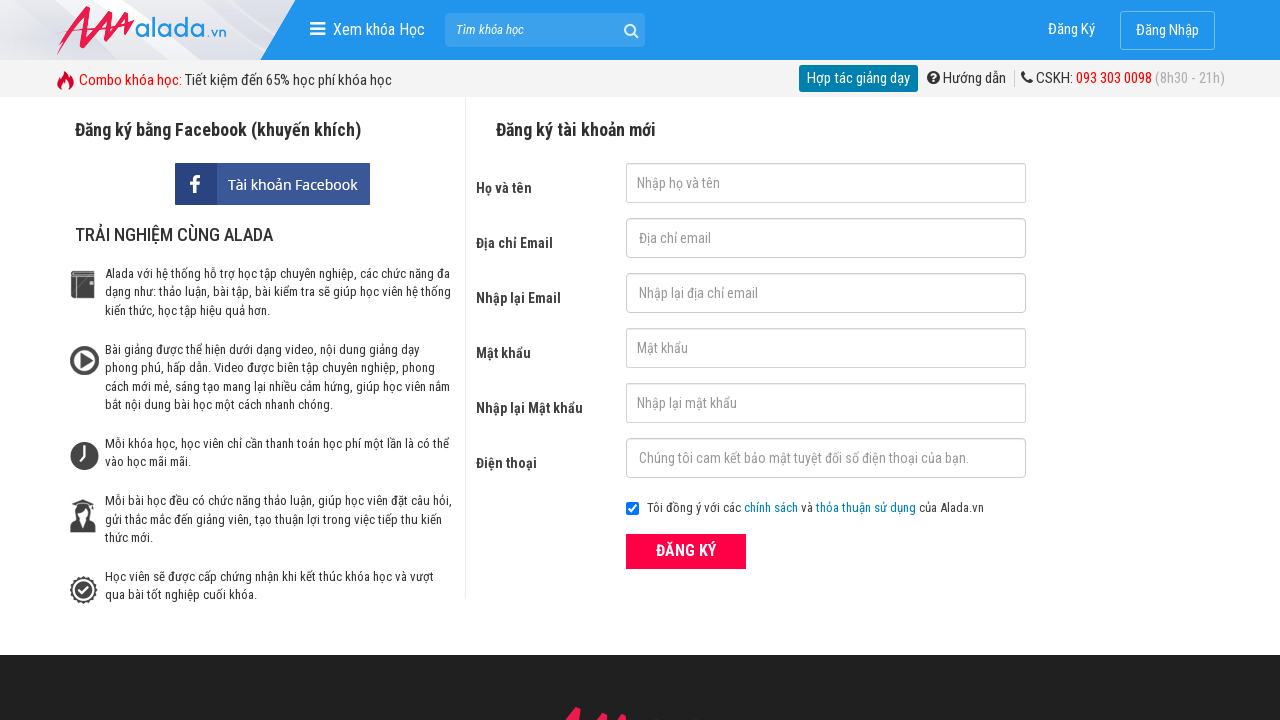

Filled firstname field with 'Trang Phi' on #txtFirstname
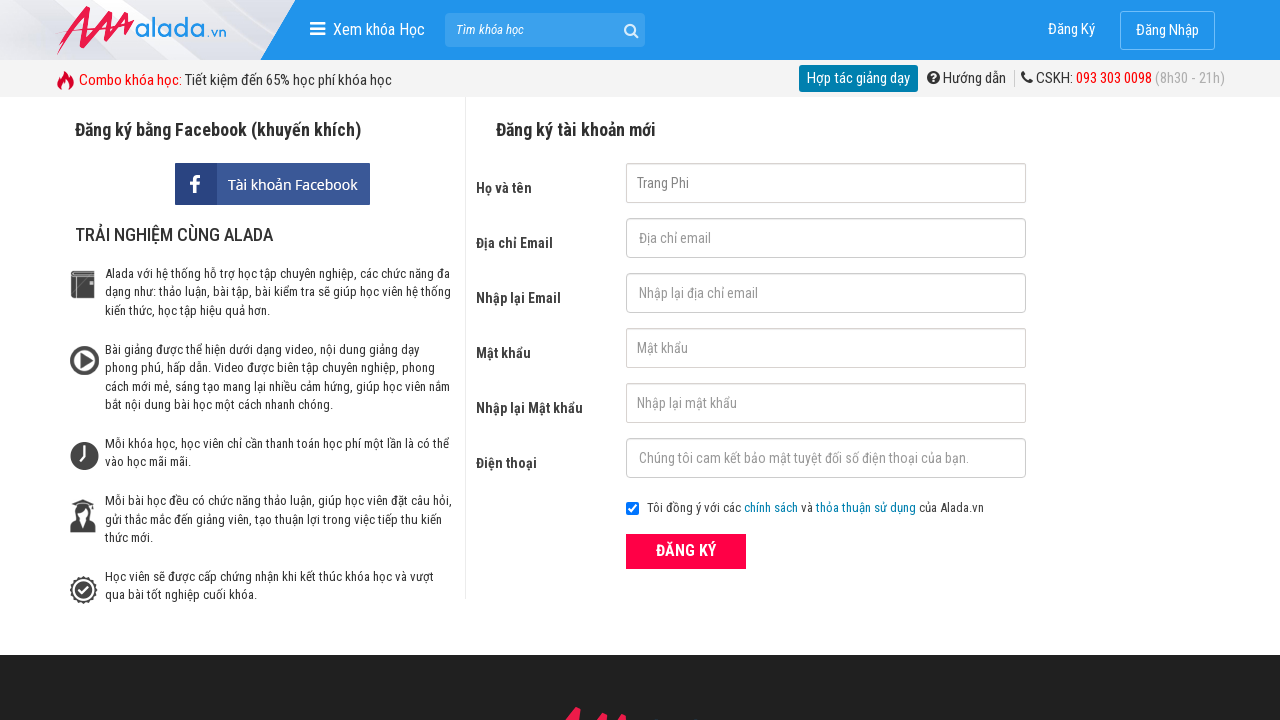

Filled email field with 'TrangPhi@gmail.com' on #txtEmail
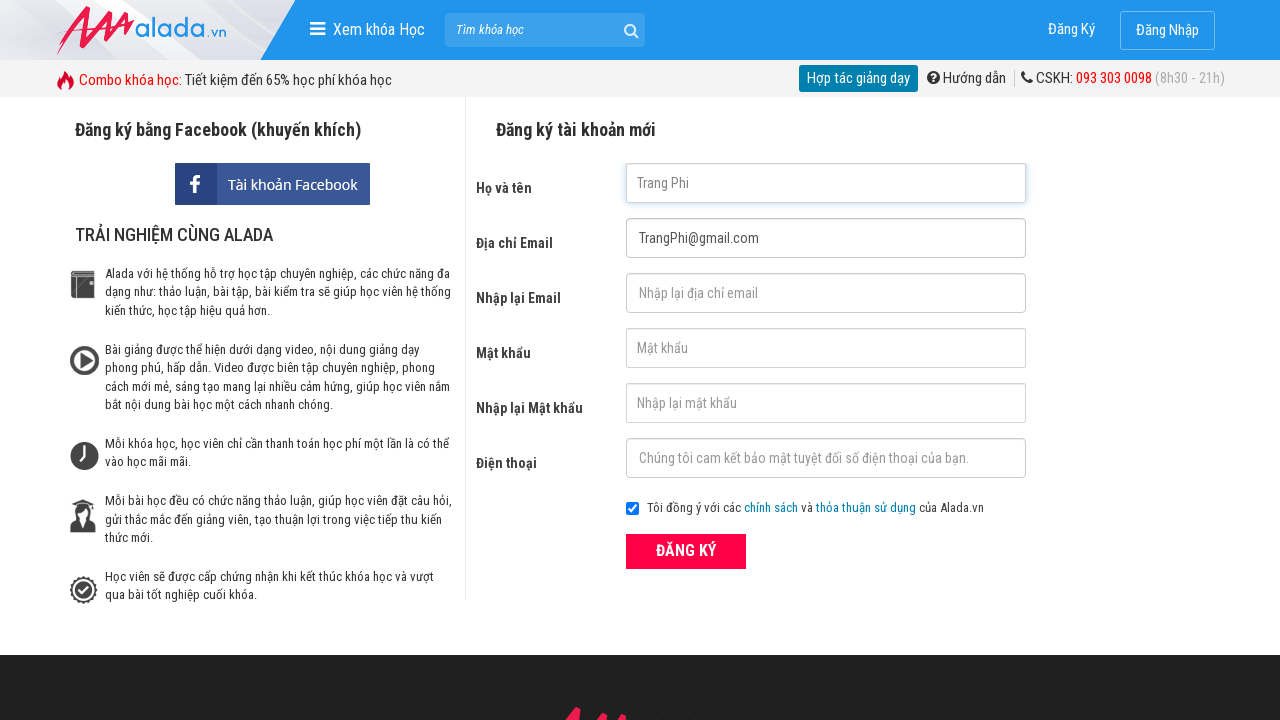

Filled confirm email field with 'TrangPhi@1996@' on #txtCEmail
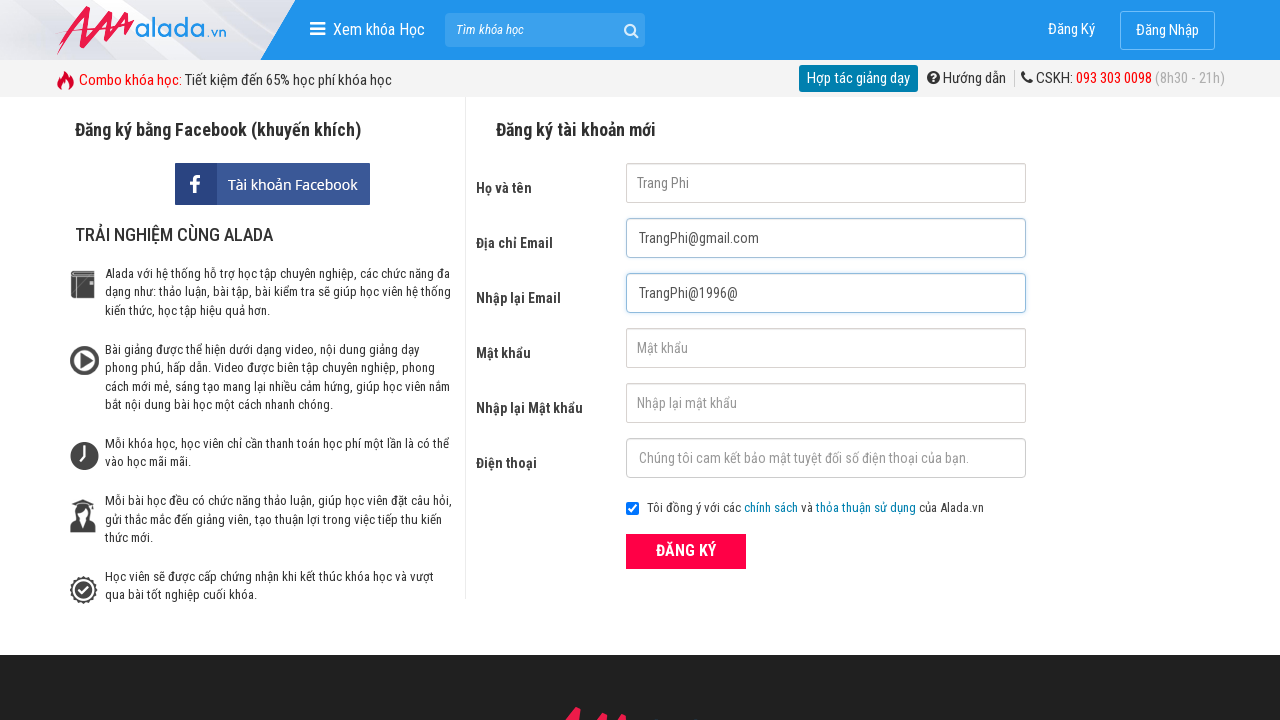

Filled password field with '1234' (less than 6 characters) on #txtPassword
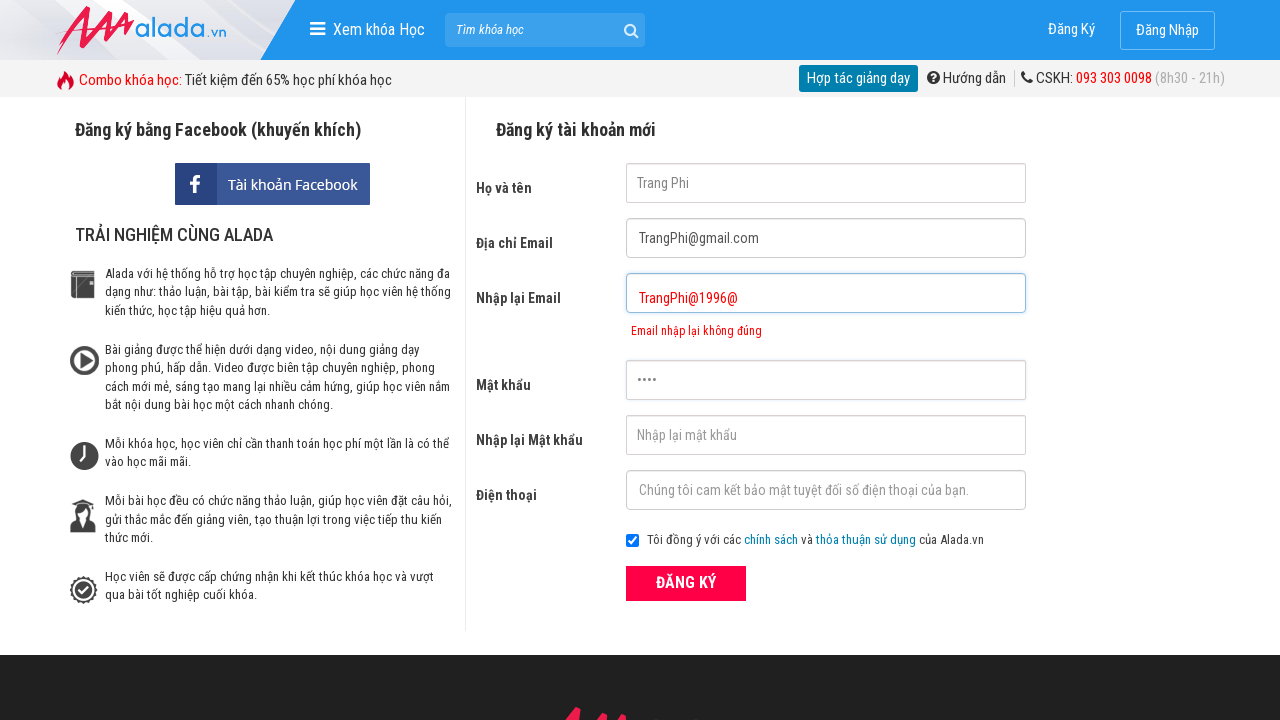

Filled confirm password field with '1234' on #txtCPassword
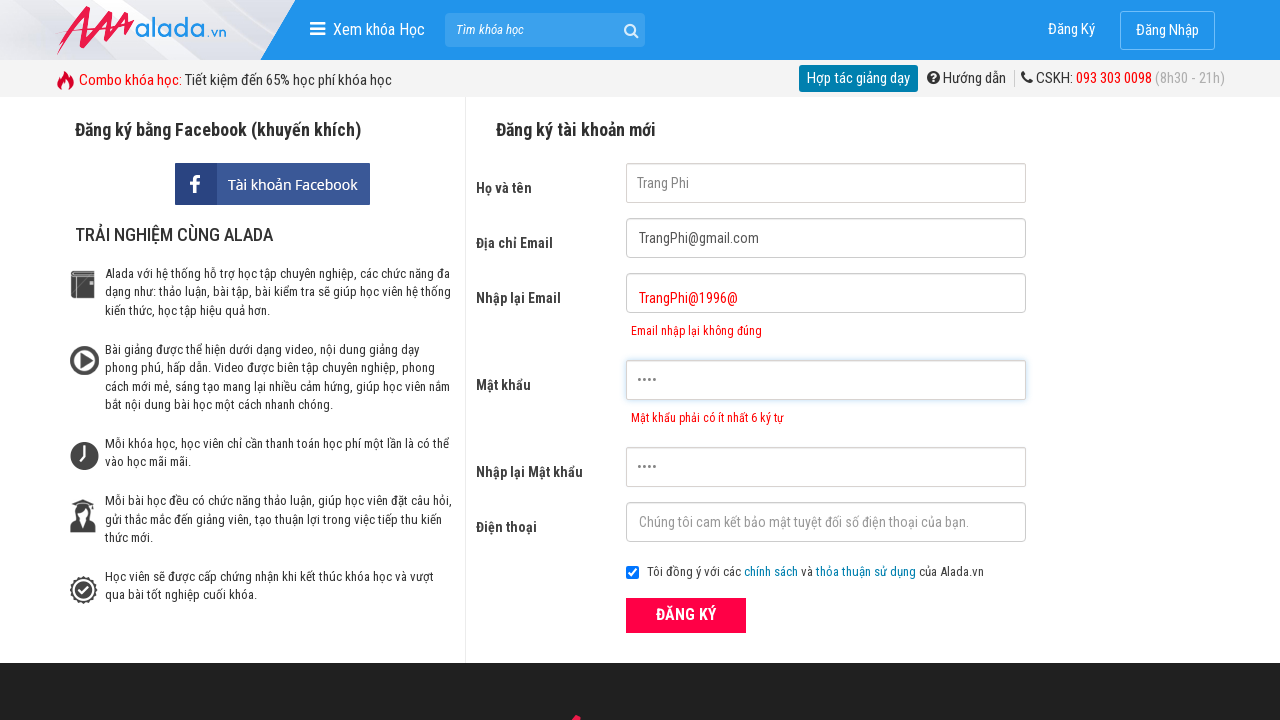

Filled phone field with '0123456789' on #txtPhone
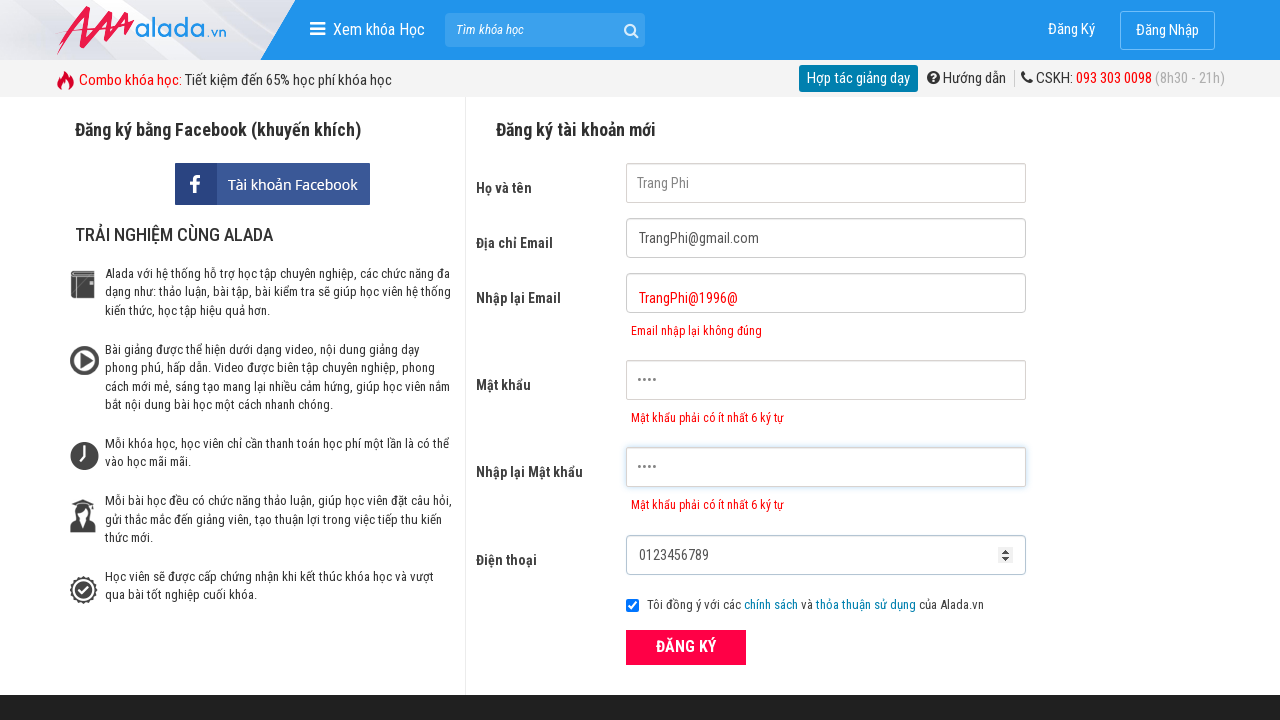

Clicked ĐĂNG KÝ (Register) button at (686, 648) on xpath=//form[@id='frmLogin']//button[text()='ĐĂNG KÝ']
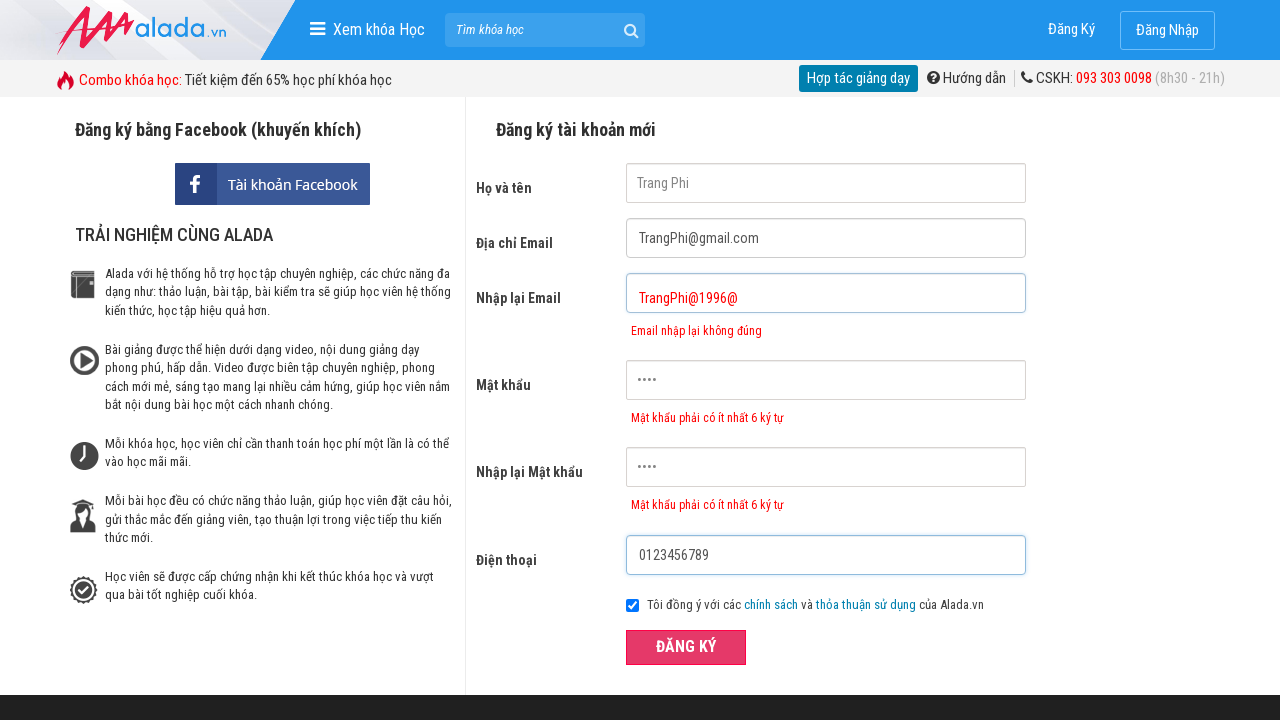

Password error message appeared validating password length requirement
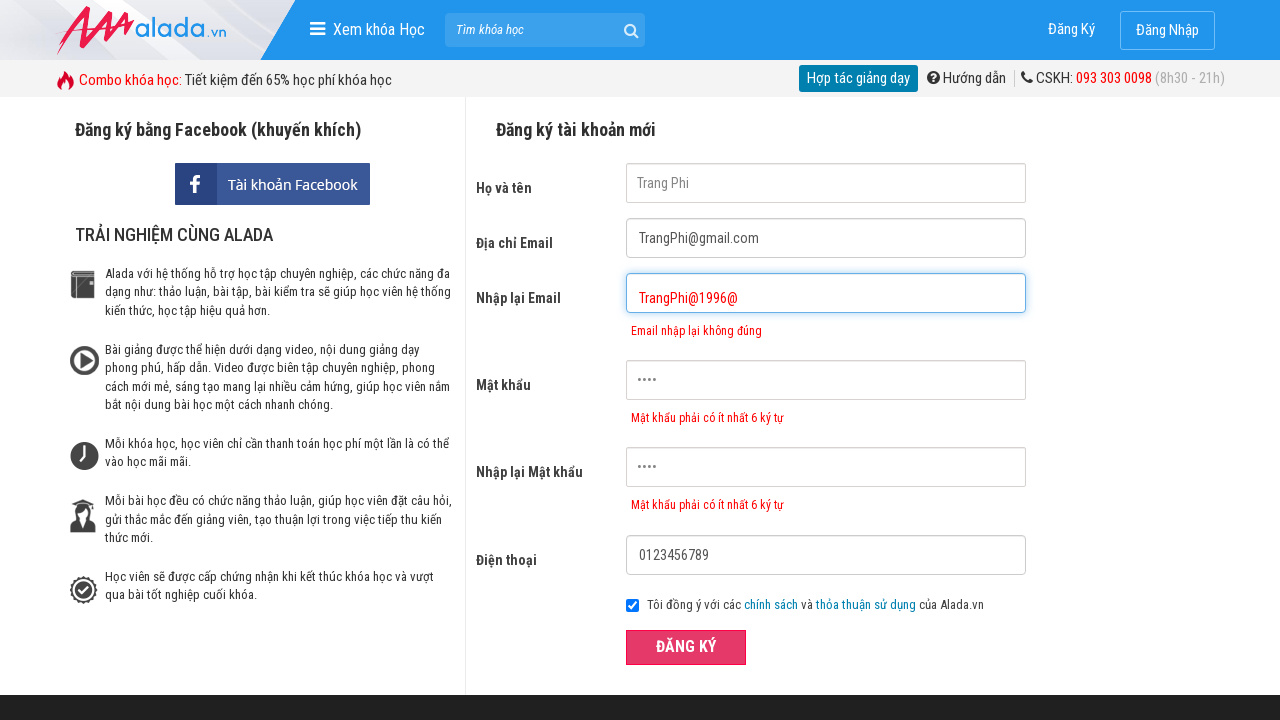

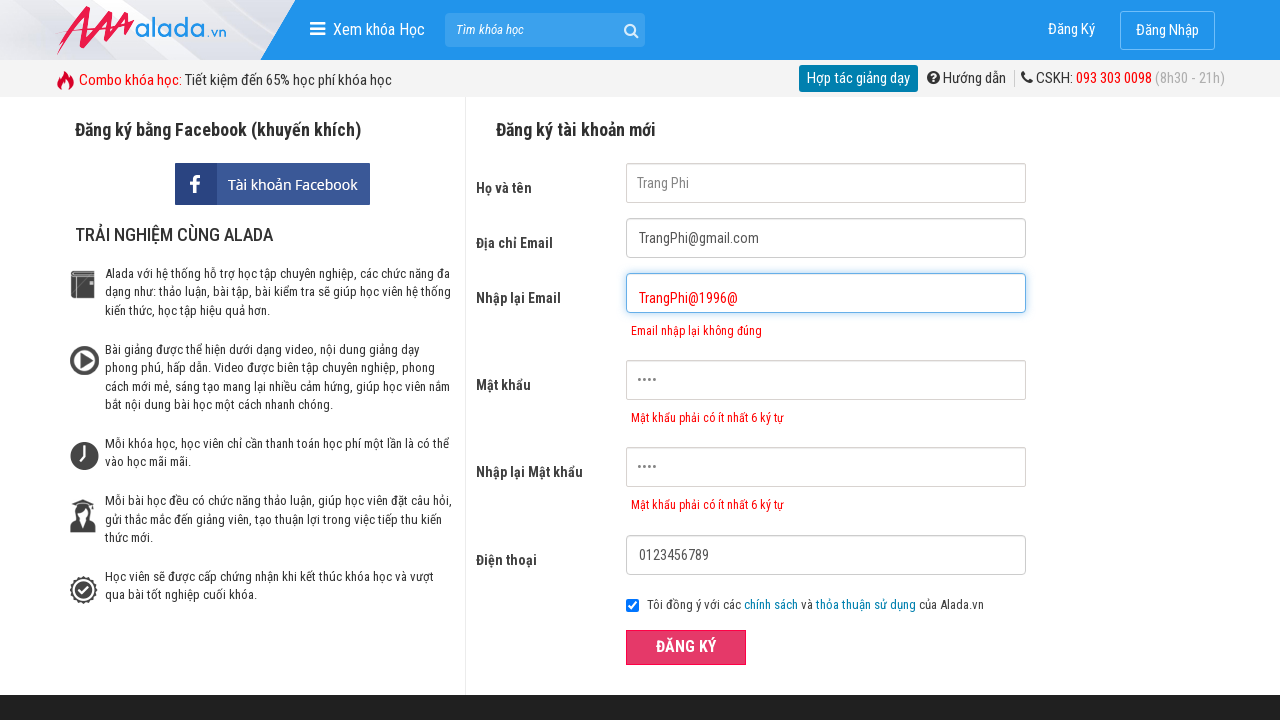